Tests that edits are saved when the input loses focus (blur event)

Starting URL: https://demo.playwright.dev/todomvc

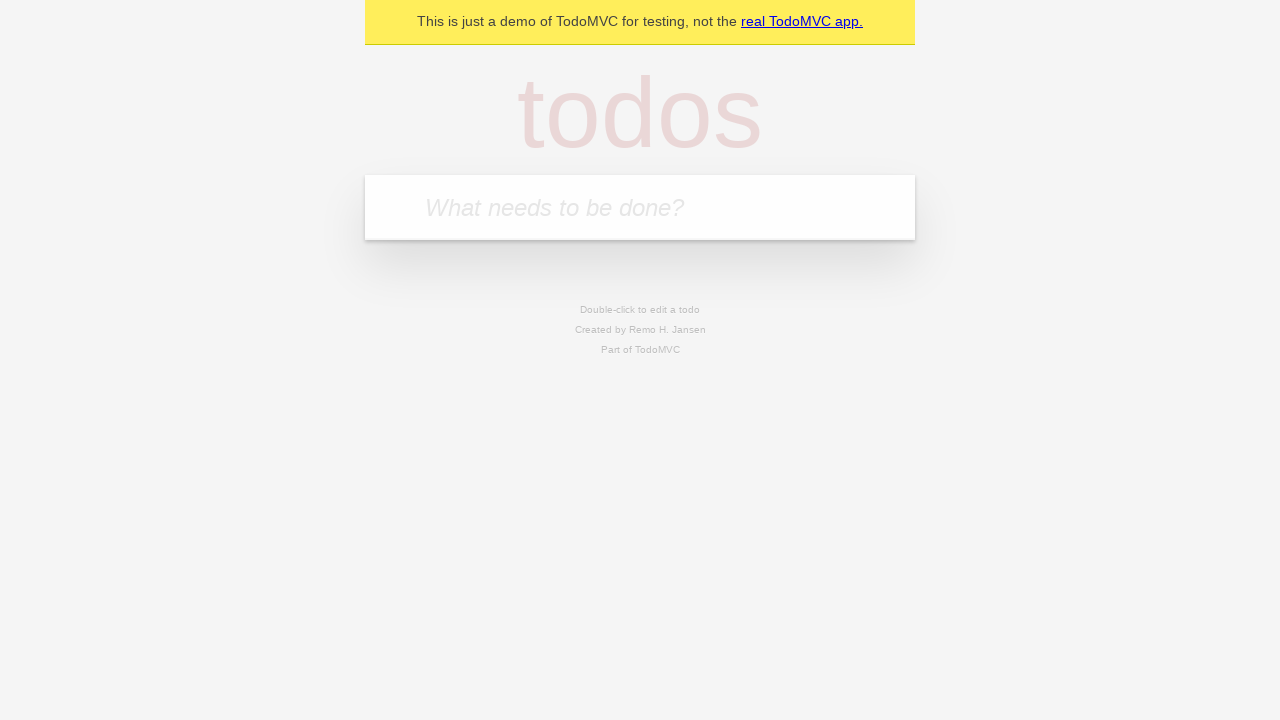

Filled first todo input with 'buy some cheese' on internal:attr=[placeholder="What needs to be done?"i]
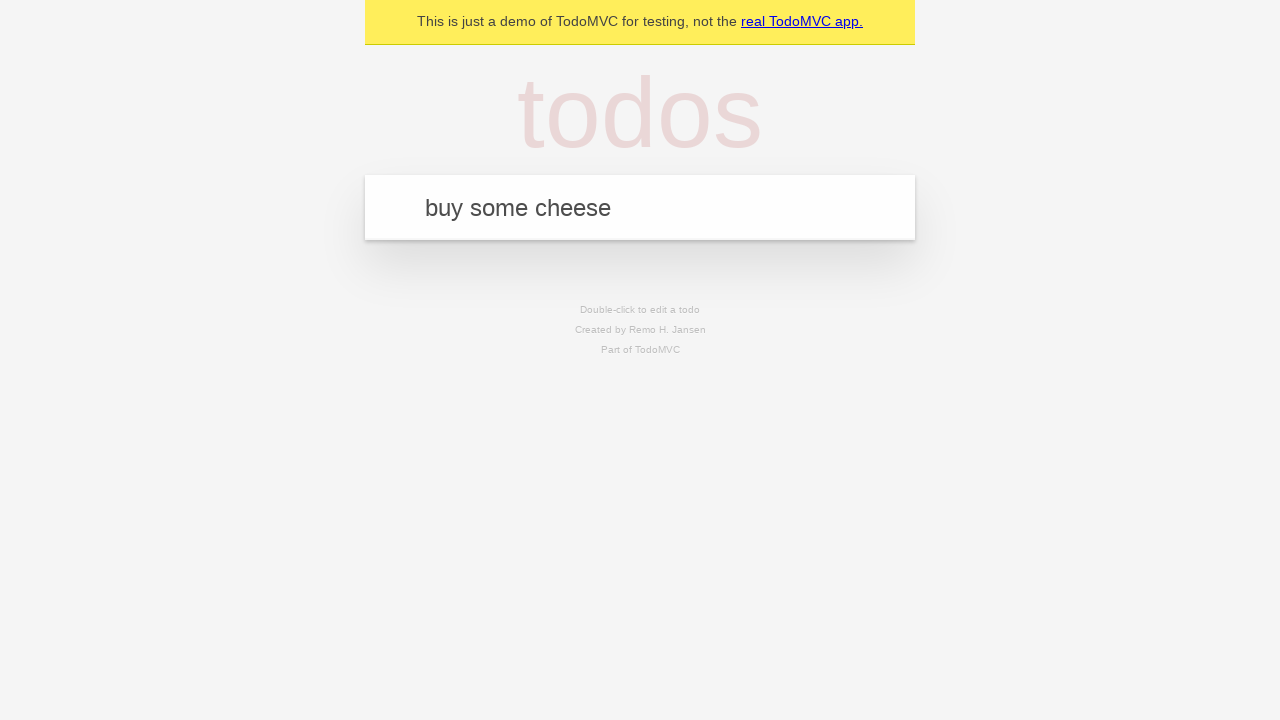

Pressed Enter to create first todo on internal:attr=[placeholder="What needs to be done?"i]
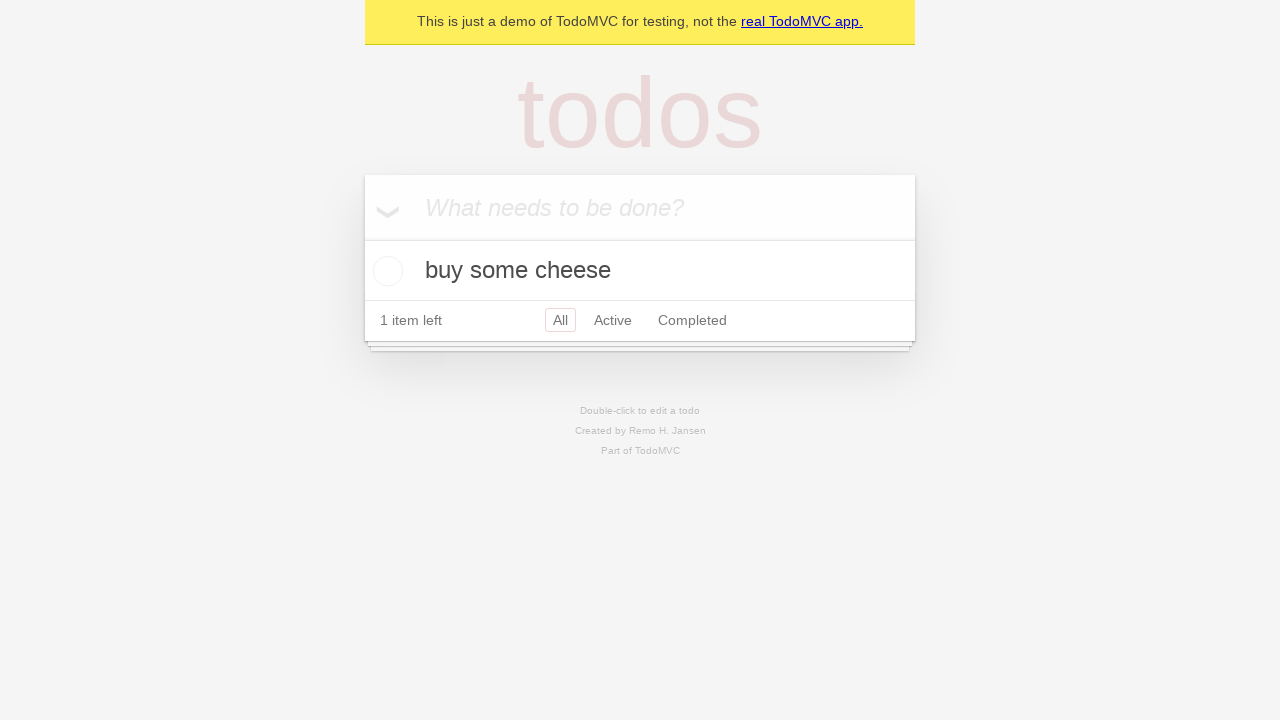

Filled second todo input with 'feed the cat' on internal:attr=[placeholder="What needs to be done?"i]
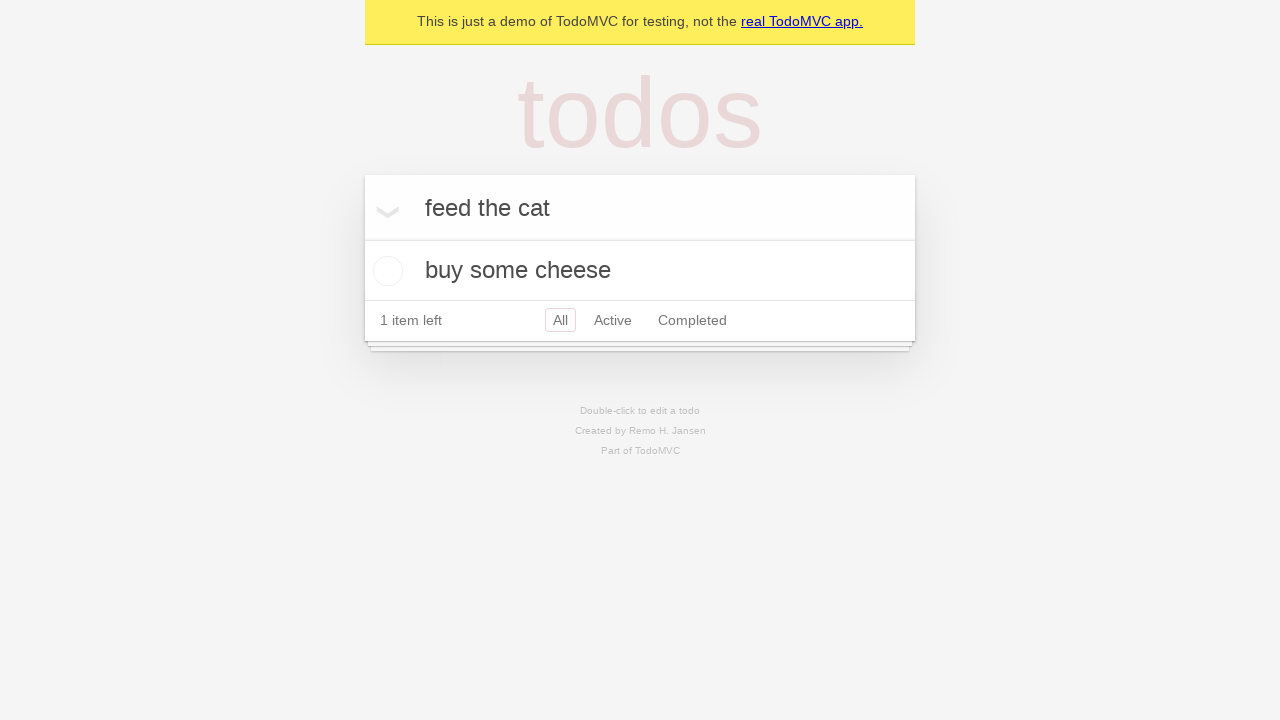

Pressed Enter to create second todo on internal:attr=[placeholder="What needs to be done?"i]
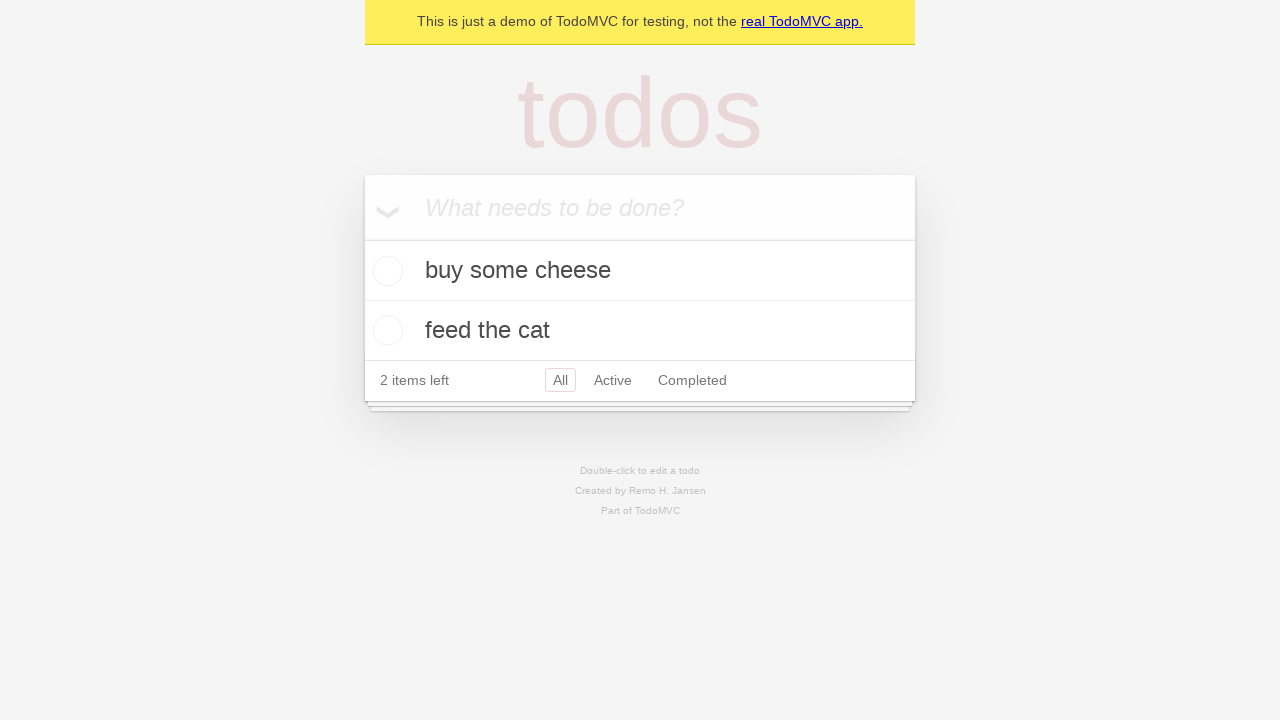

Filled third todo input with 'book a doctors appointment' on internal:attr=[placeholder="What needs to be done?"i]
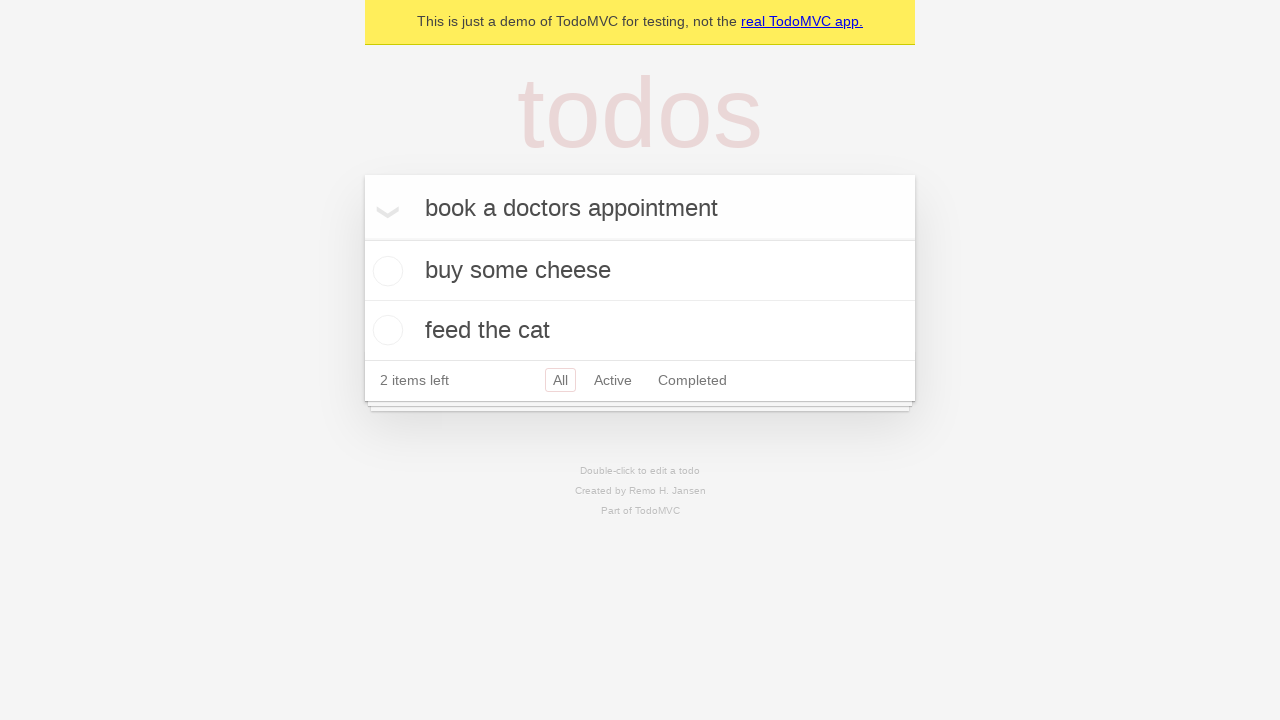

Pressed Enter to create third todo on internal:attr=[placeholder="What needs to be done?"i]
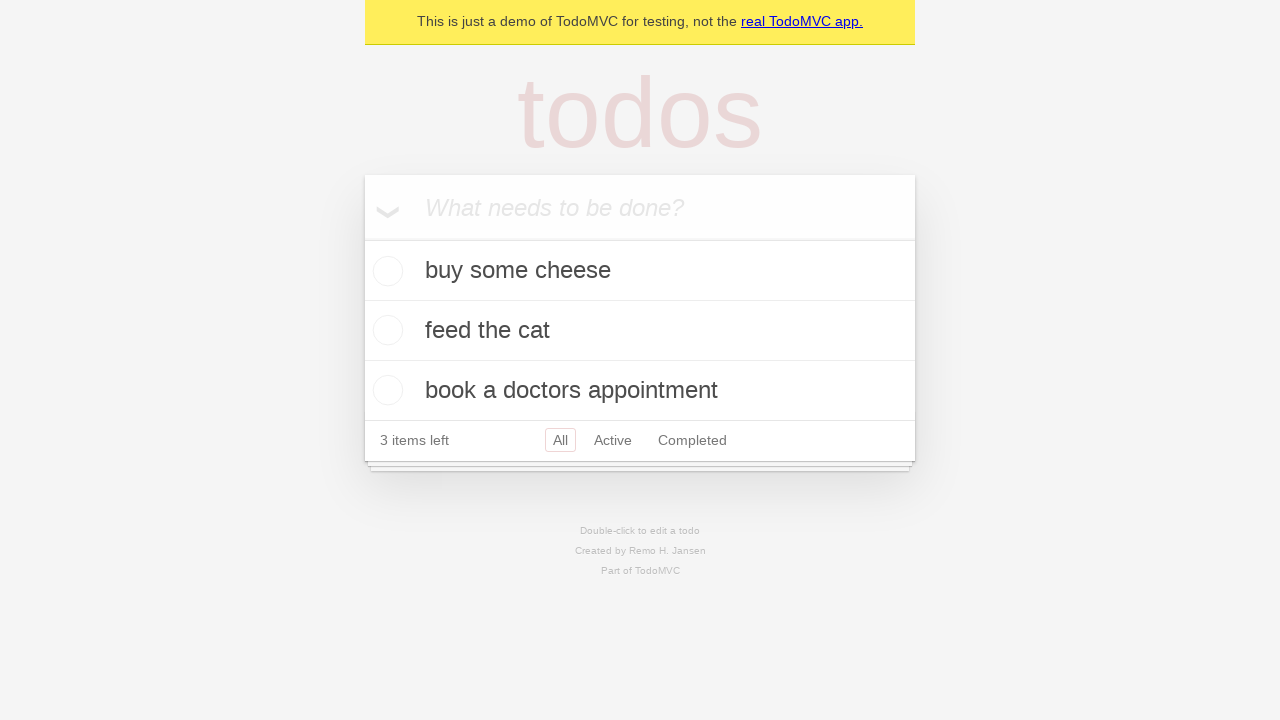

Double-clicked second todo item to enter edit mode at (640, 331) on internal:testid=[data-testid="todo-item"s] >> nth=1
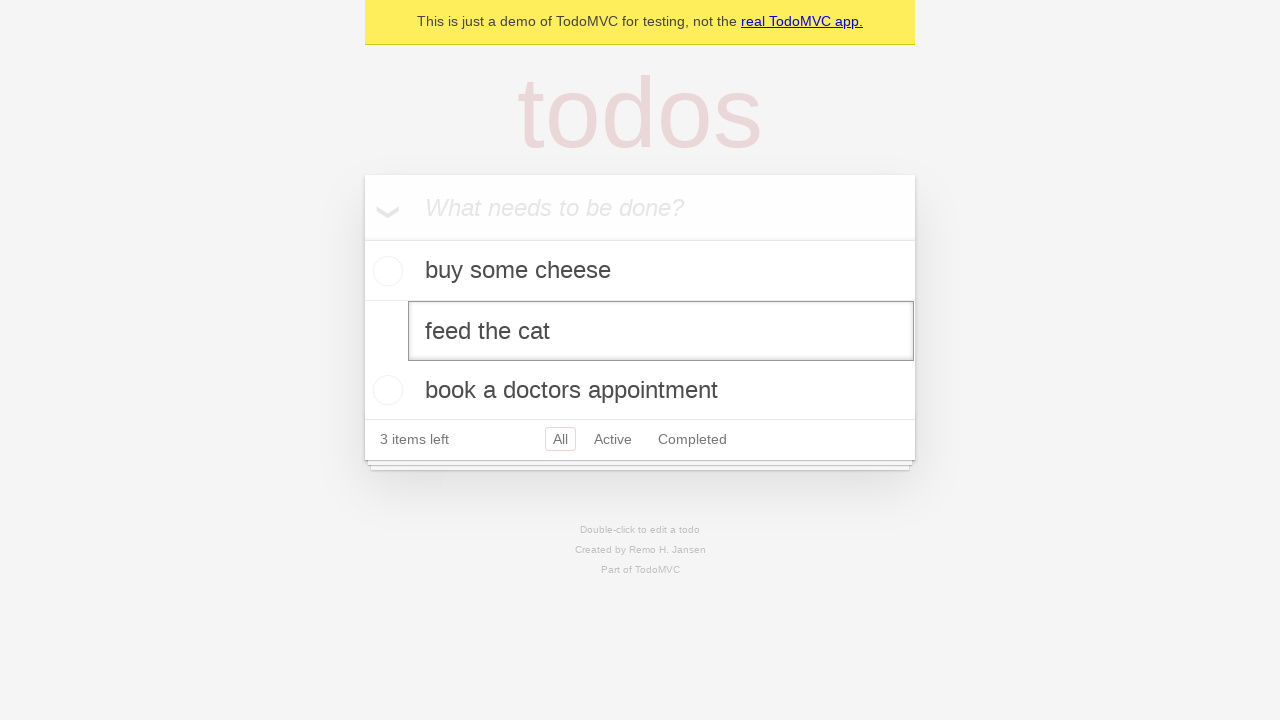

Filled edit textbox with 'buy some sausages' on internal:testid=[data-testid="todo-item"s] >> nth=1 >> internal:role=textbox[nam
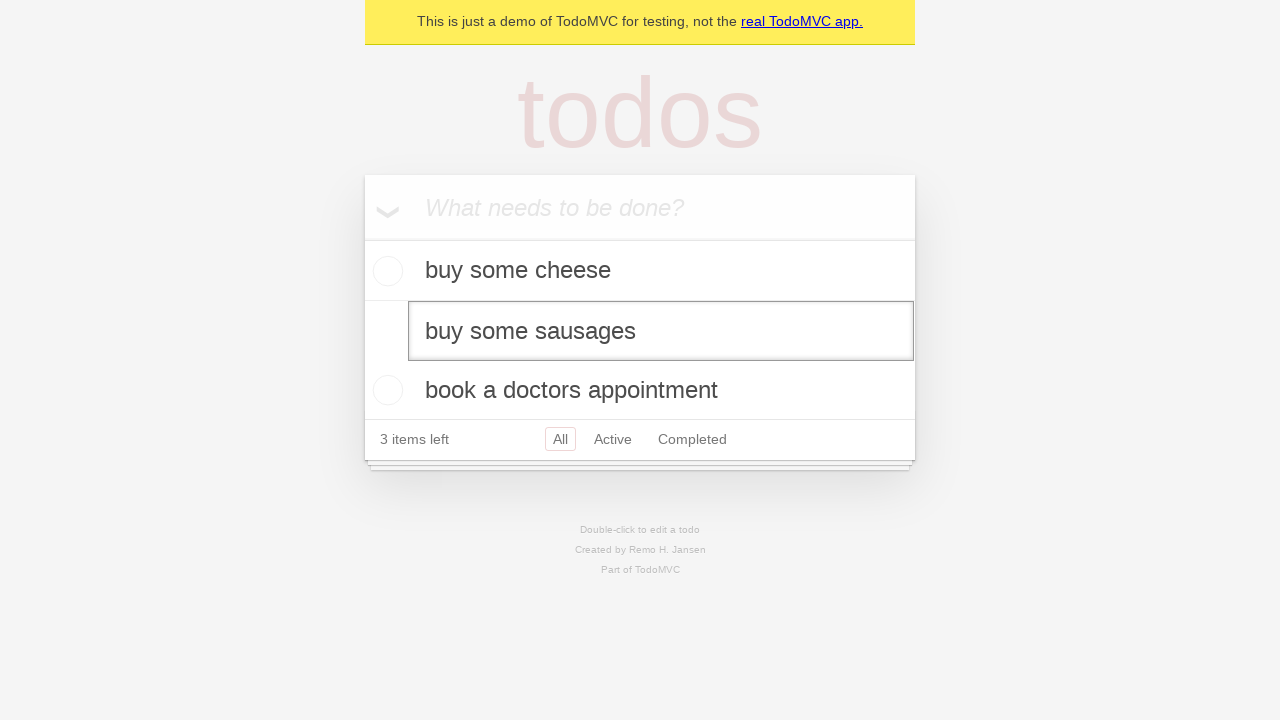

Dispatched blur event to save edit and lose focus
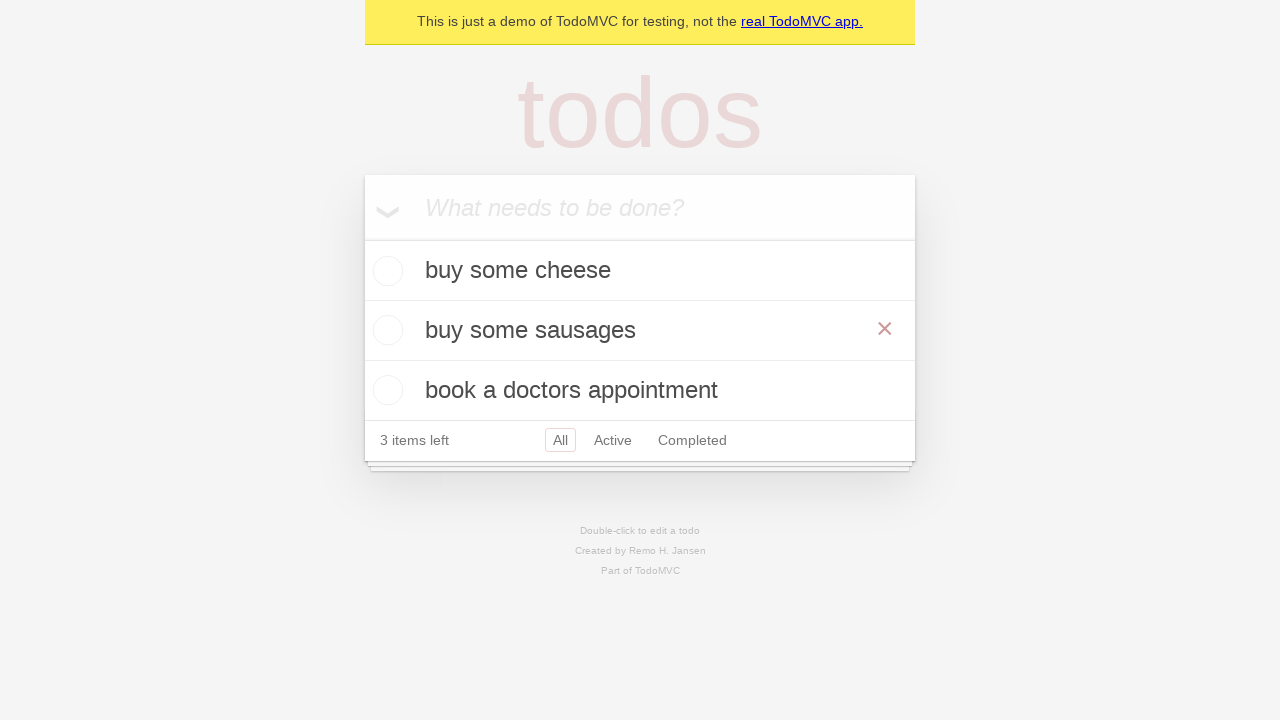

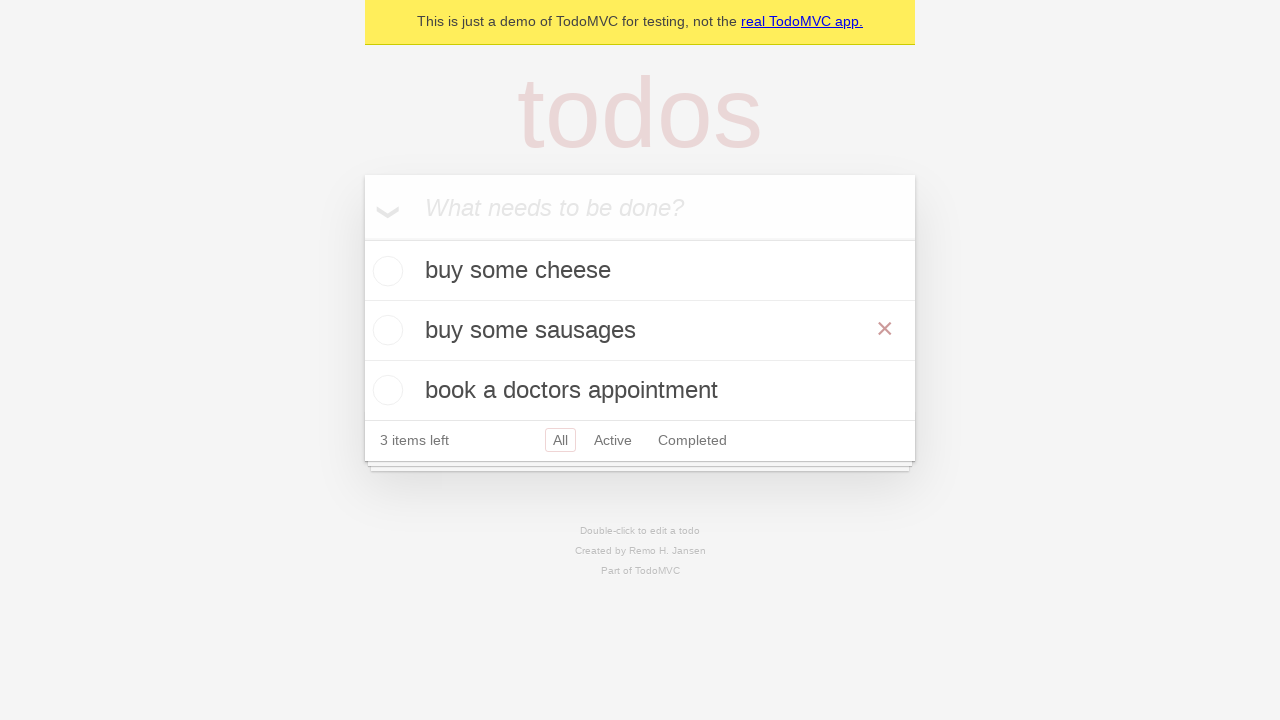